Tests drag and drop functionality by dragging column A to column B and verifying the columns have swapped positions.

Starting URL: http://the-internet.herokuapp.com/drag_and_drop

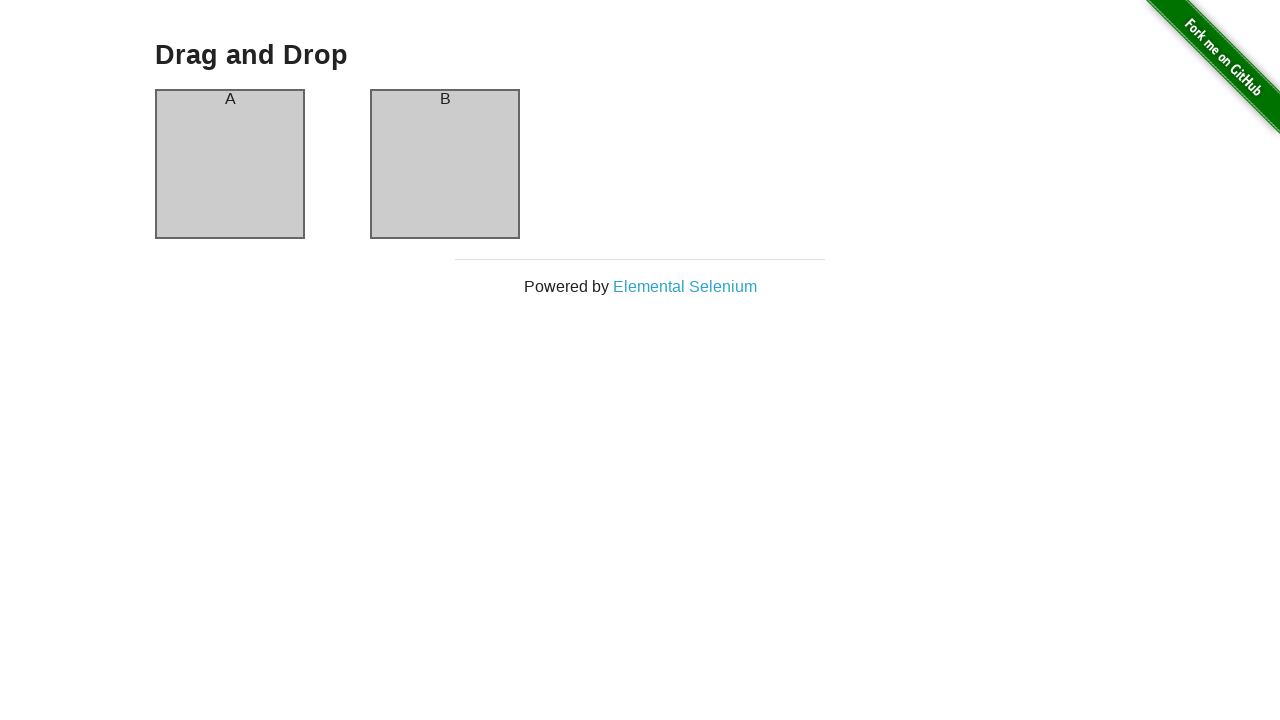

Waited for column A to be visible
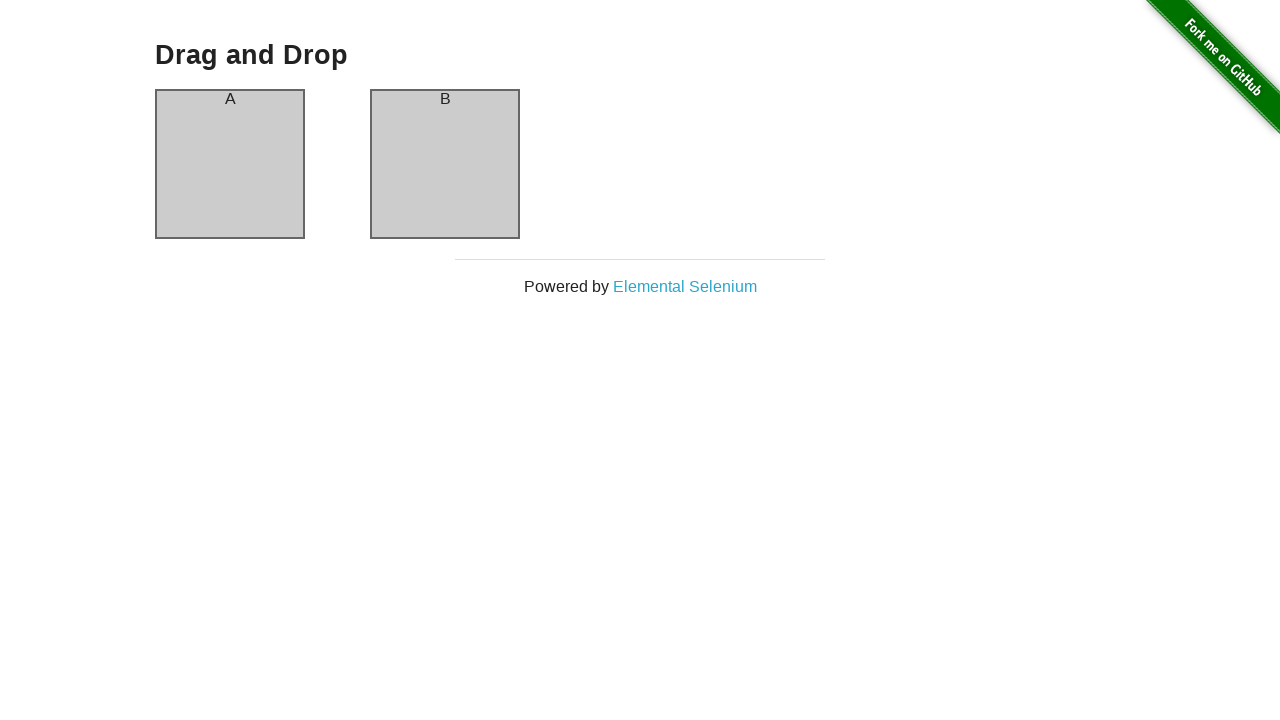

Waited for column B to be visible
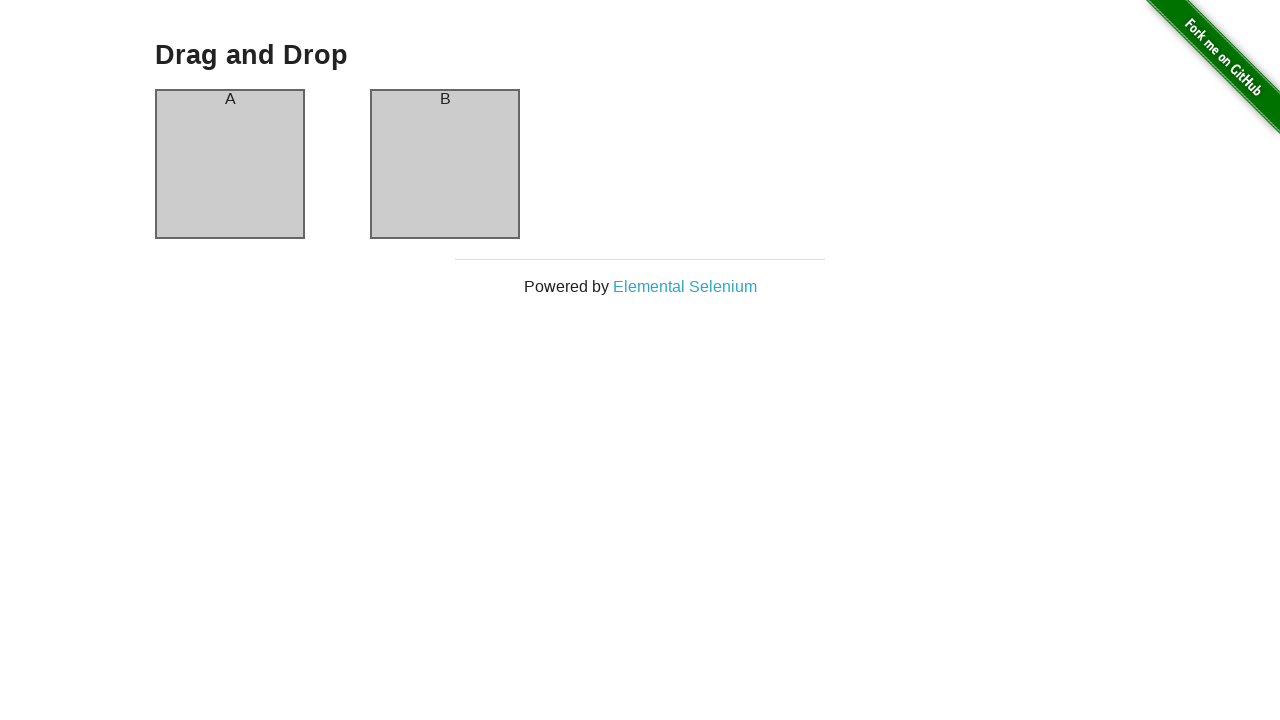

Located column A element
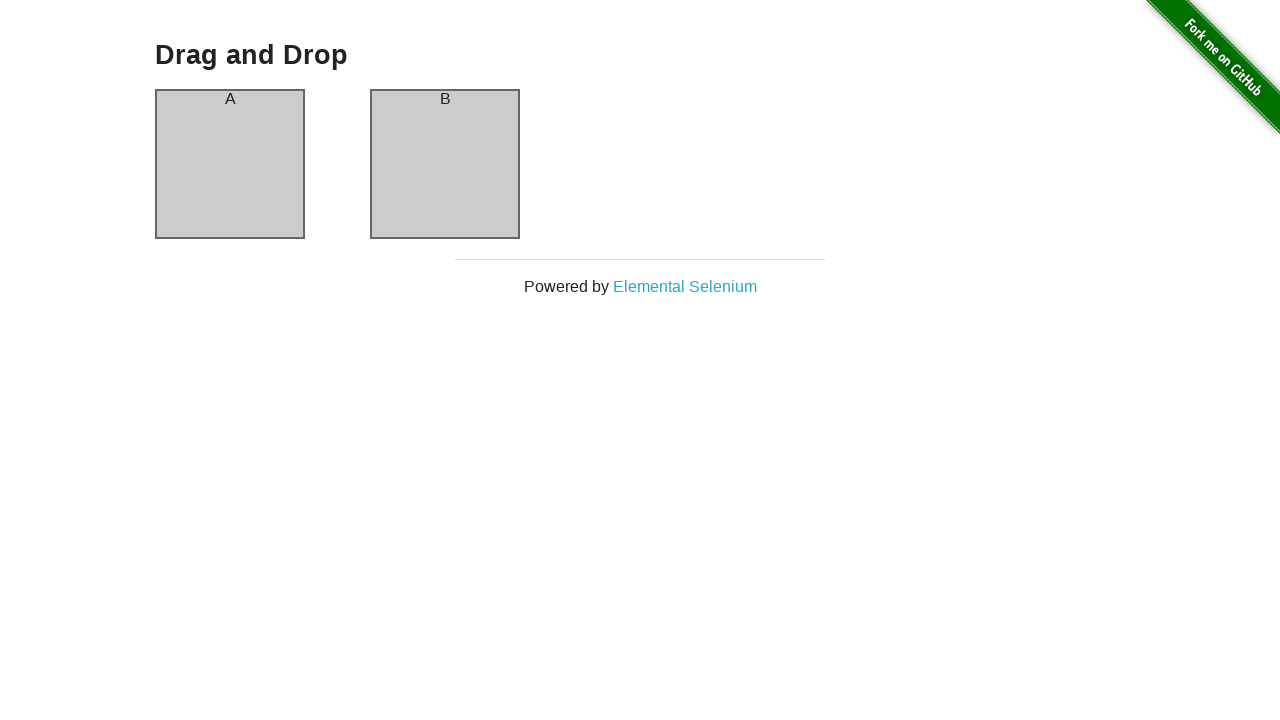

Located column B element
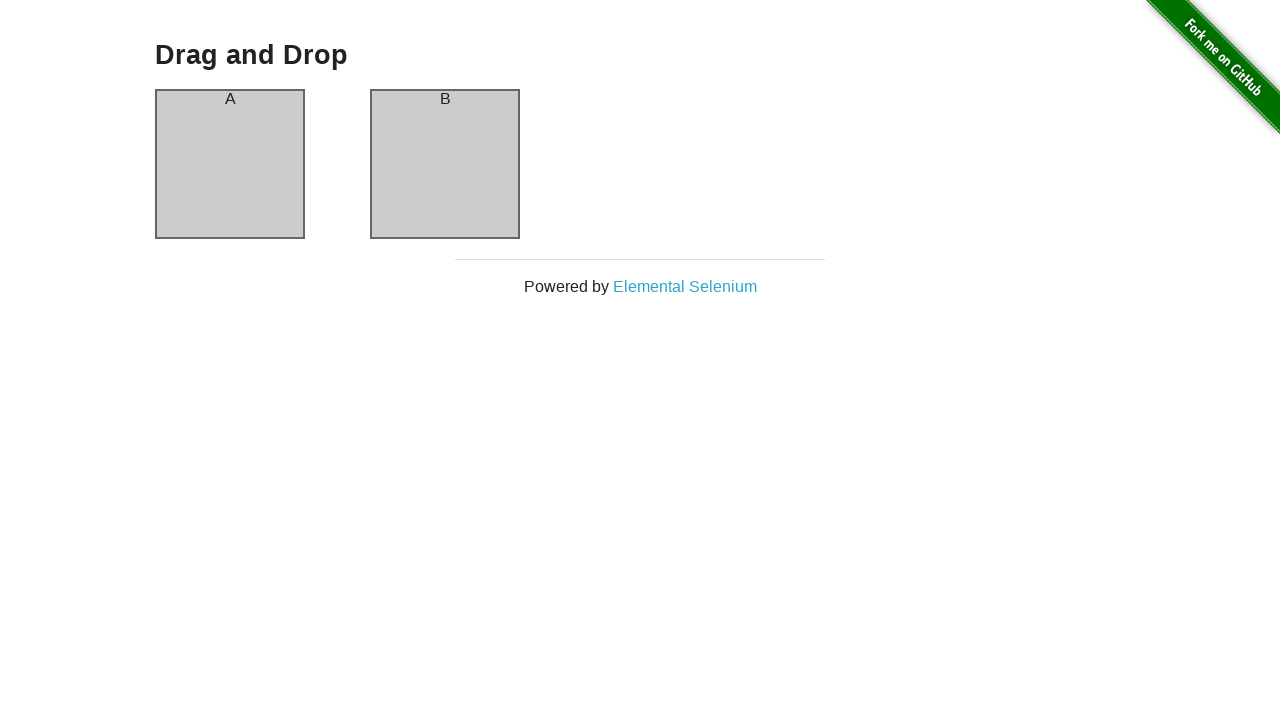

Dragged column A to column B at (445, 164)
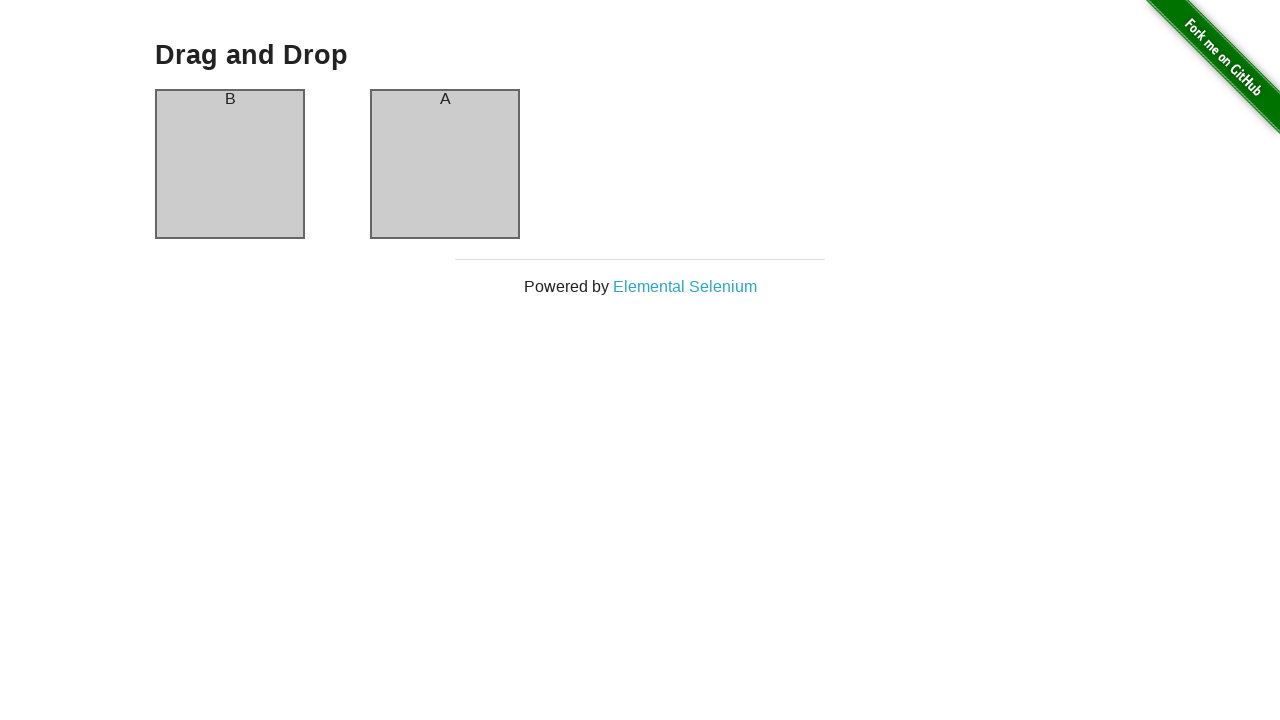

Verified that column A now displays 'B', confirming columns have swapped positions
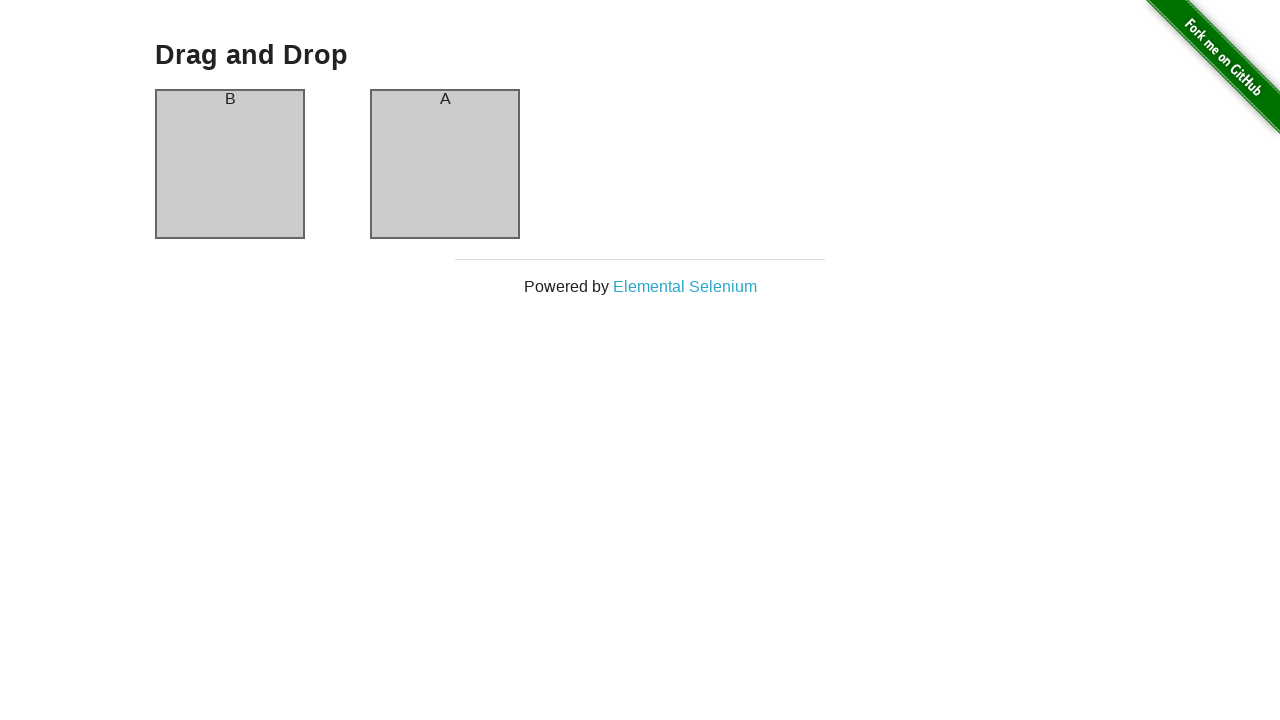

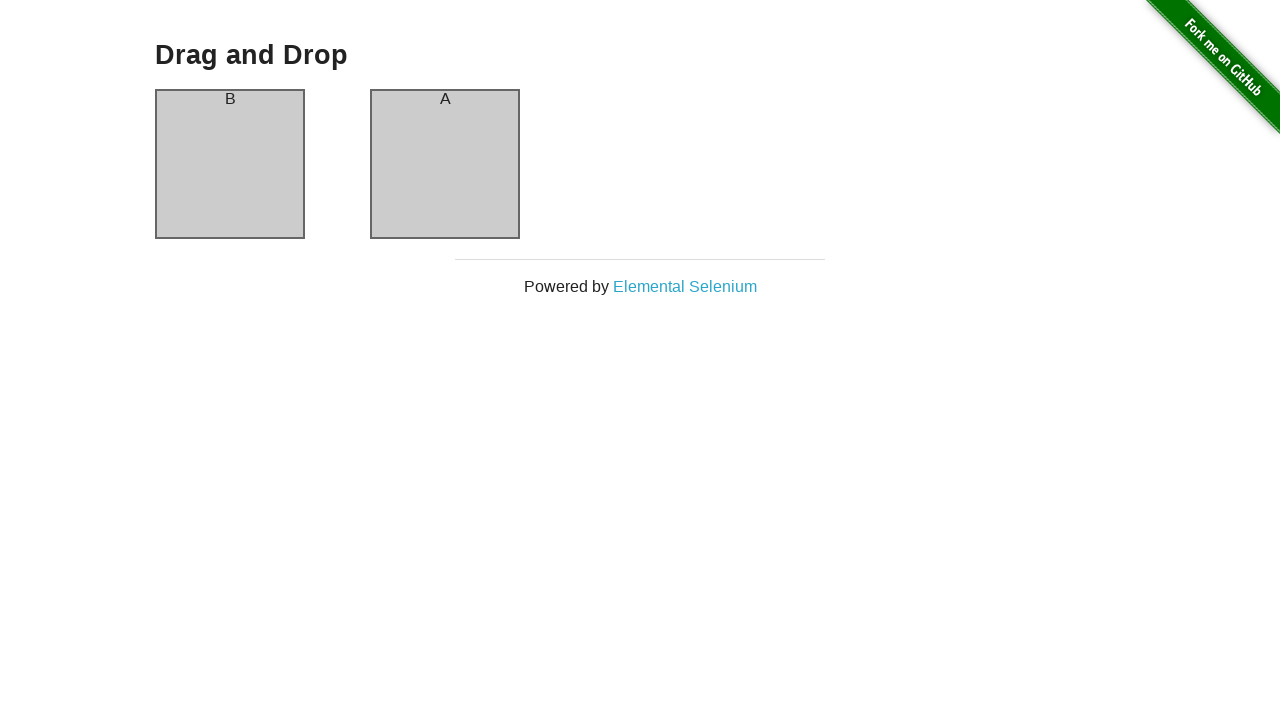